Tests that entering a number too small (below 50) displays the correct error message "Number is too small"

Starting URL: https://kristinek.github.io/site/tasks/enter_a_number

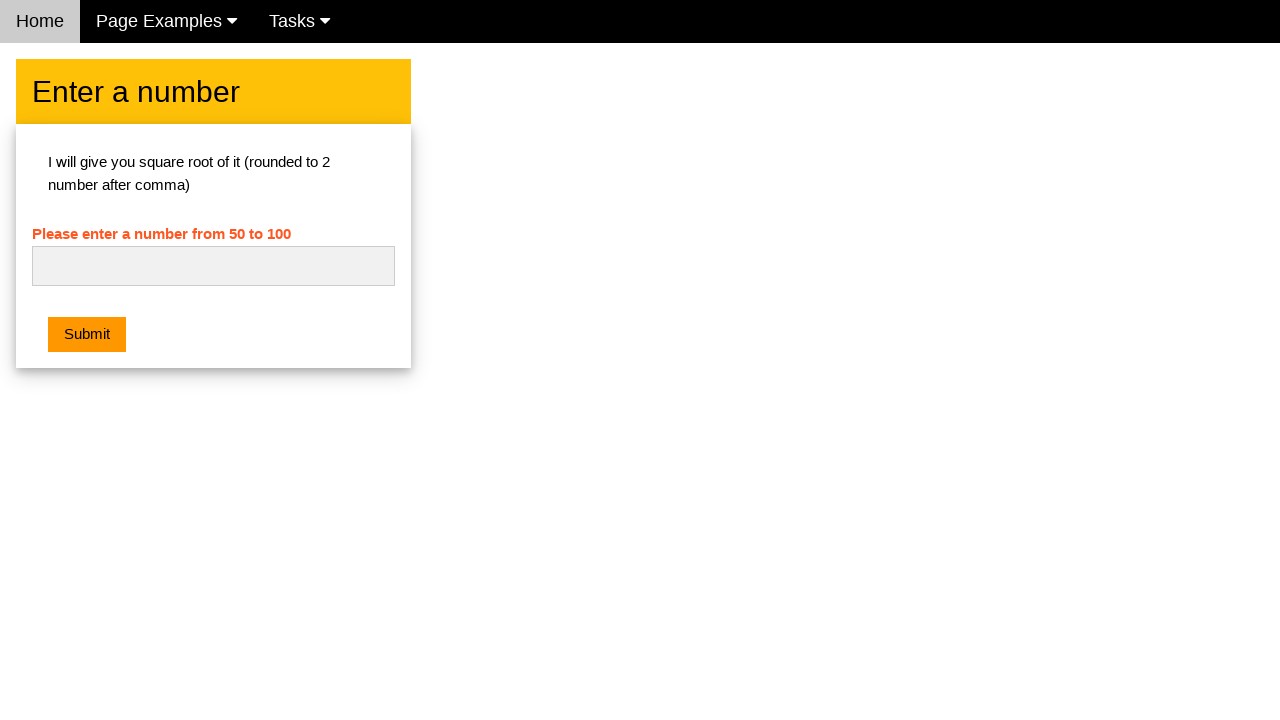

Cleared the input field on #numb
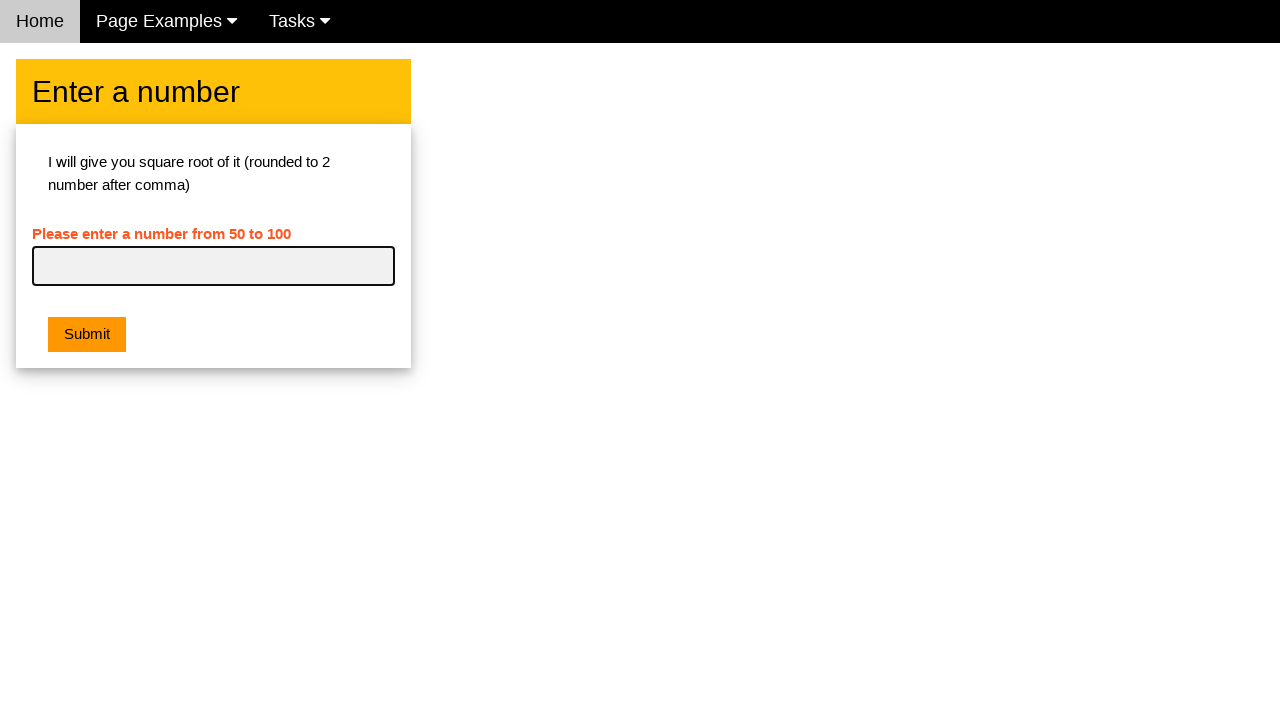

Entered number 48 (too small, below 50) on #numb
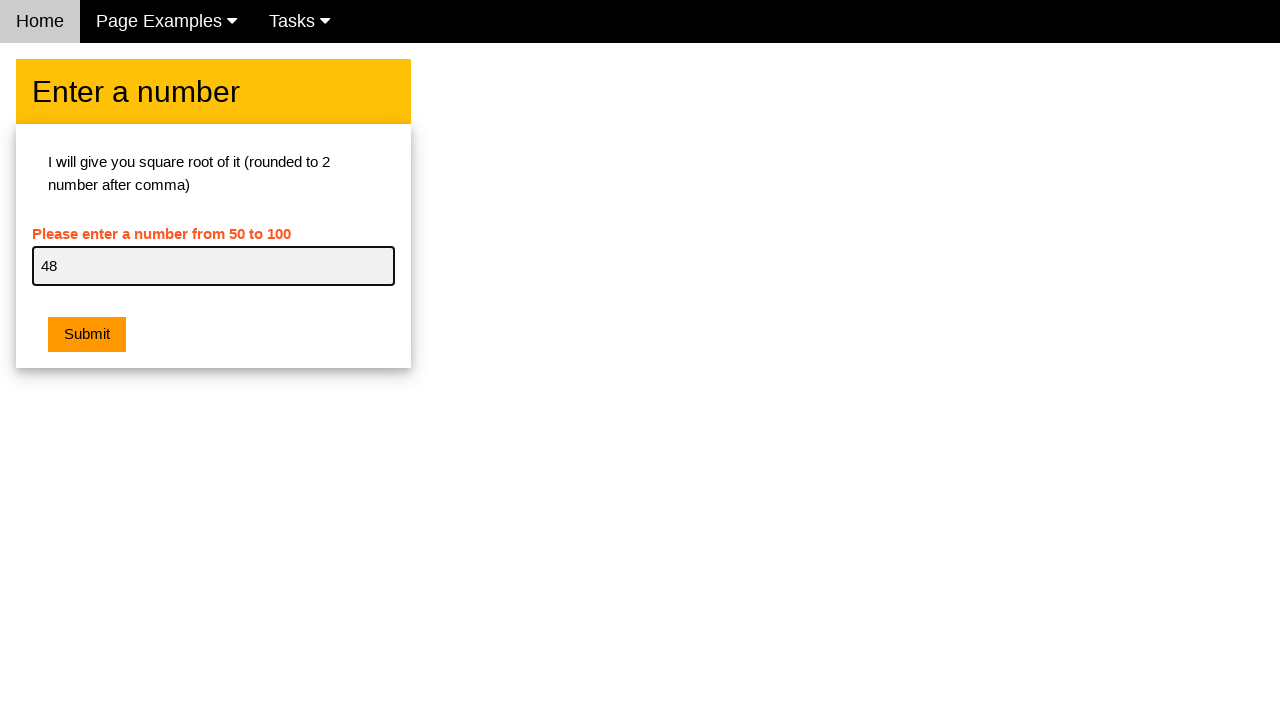

Clicked Submit button at (87, 335) on xpath=//button[text()='Submit']
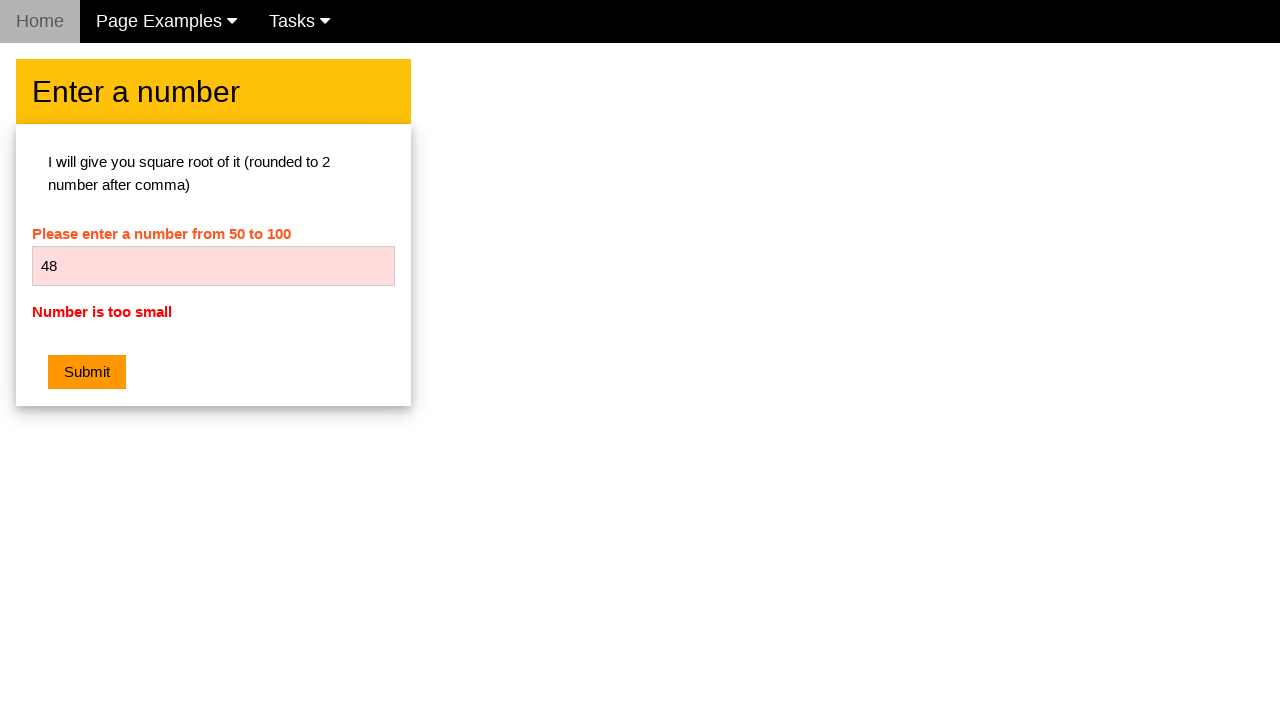

Retrieved error message text
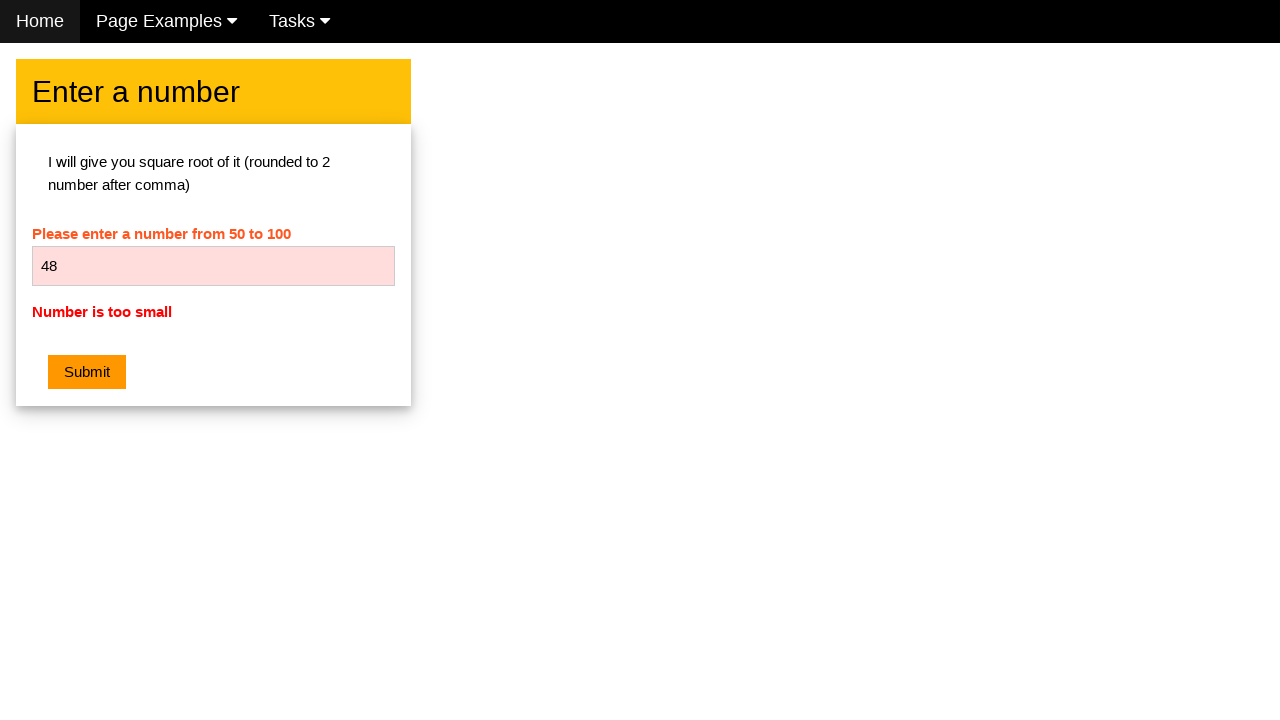

Verified error message is 'Number is too small'
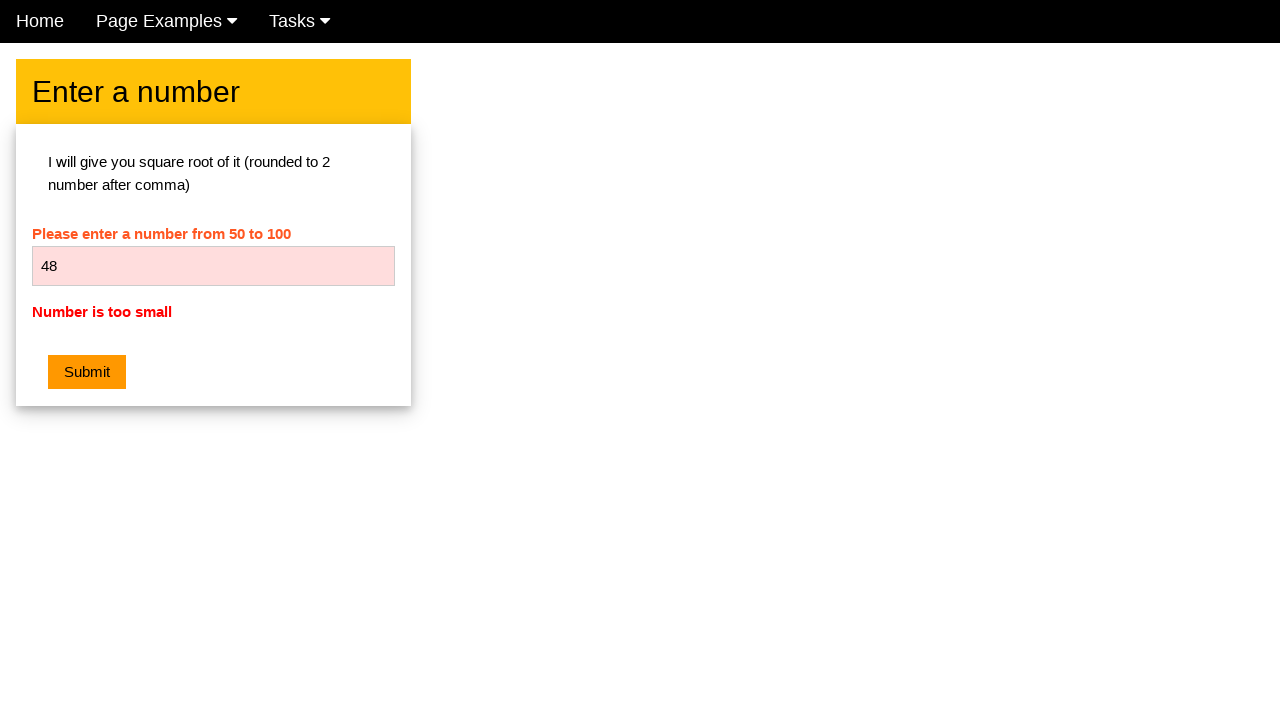

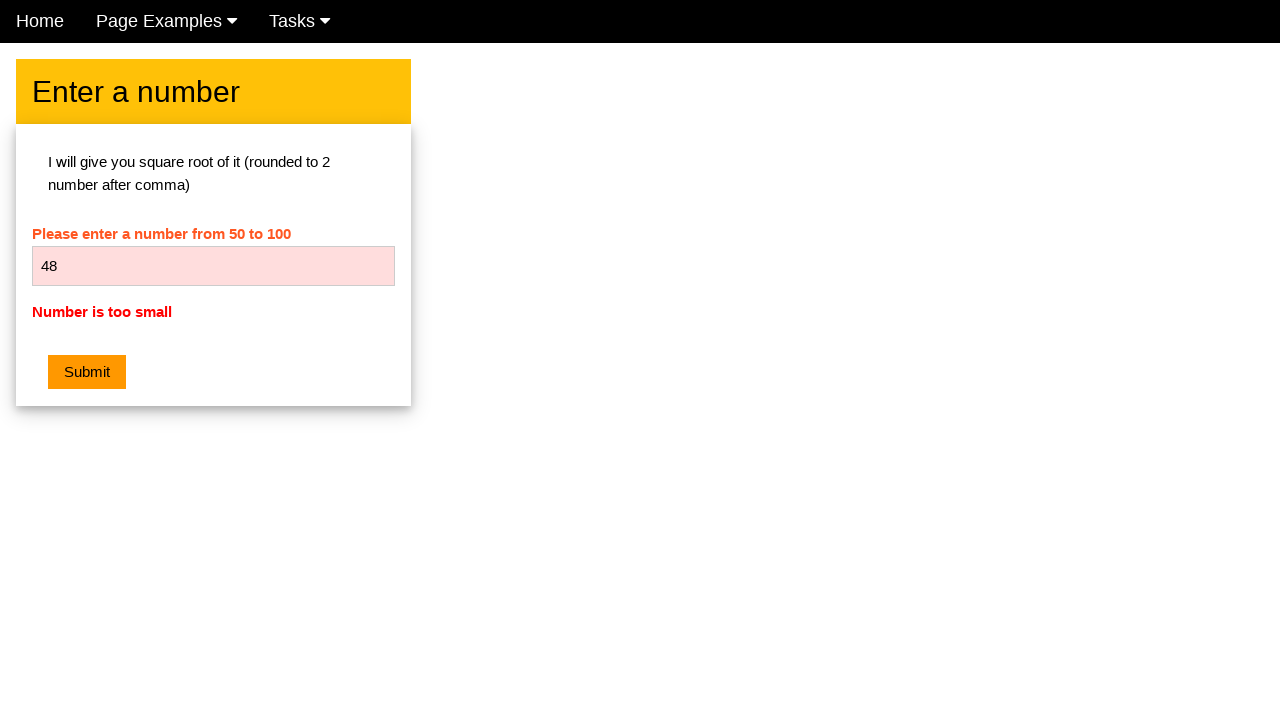